Tests form validation on a hotel signup page by clicking the register button without filling required fields, then interacting with the email field error message area

Starting URL: https://hotel-example-site.takeyaqa.dev/ja/signup.html

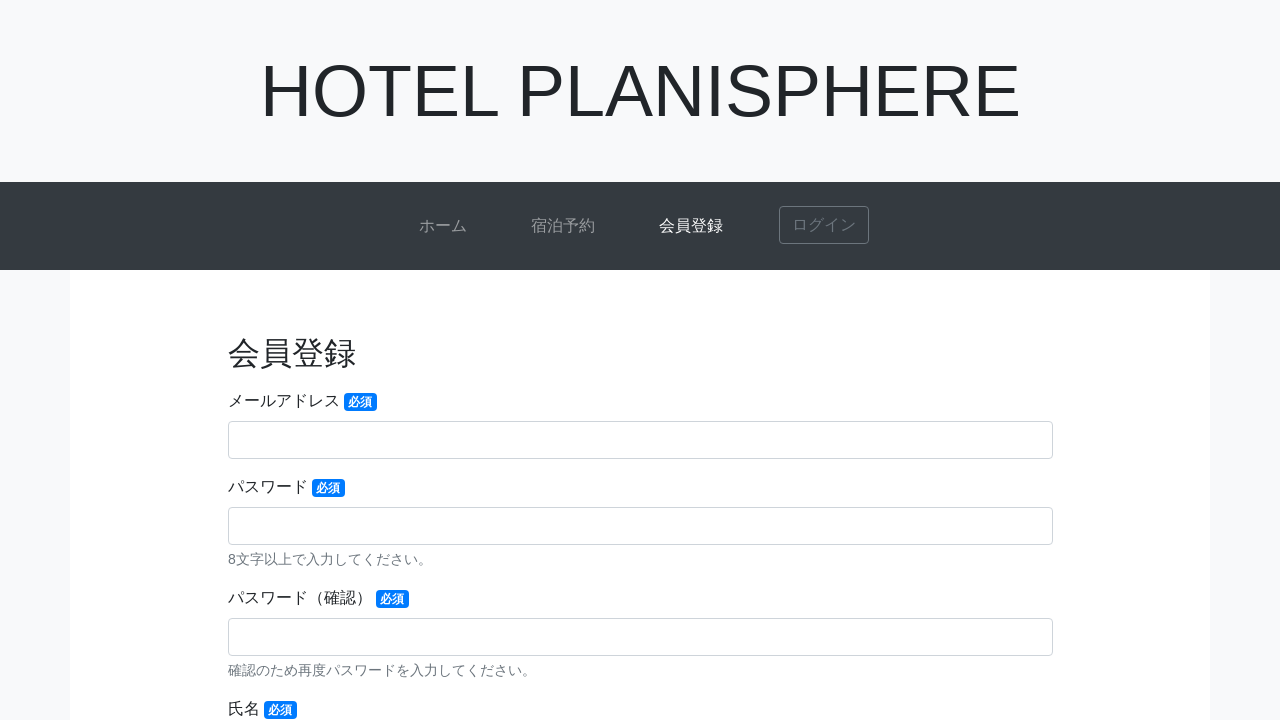

Clicked register button without filling required fields to trigger validation at (640, 477) on internal:role=button[name="登録"i]
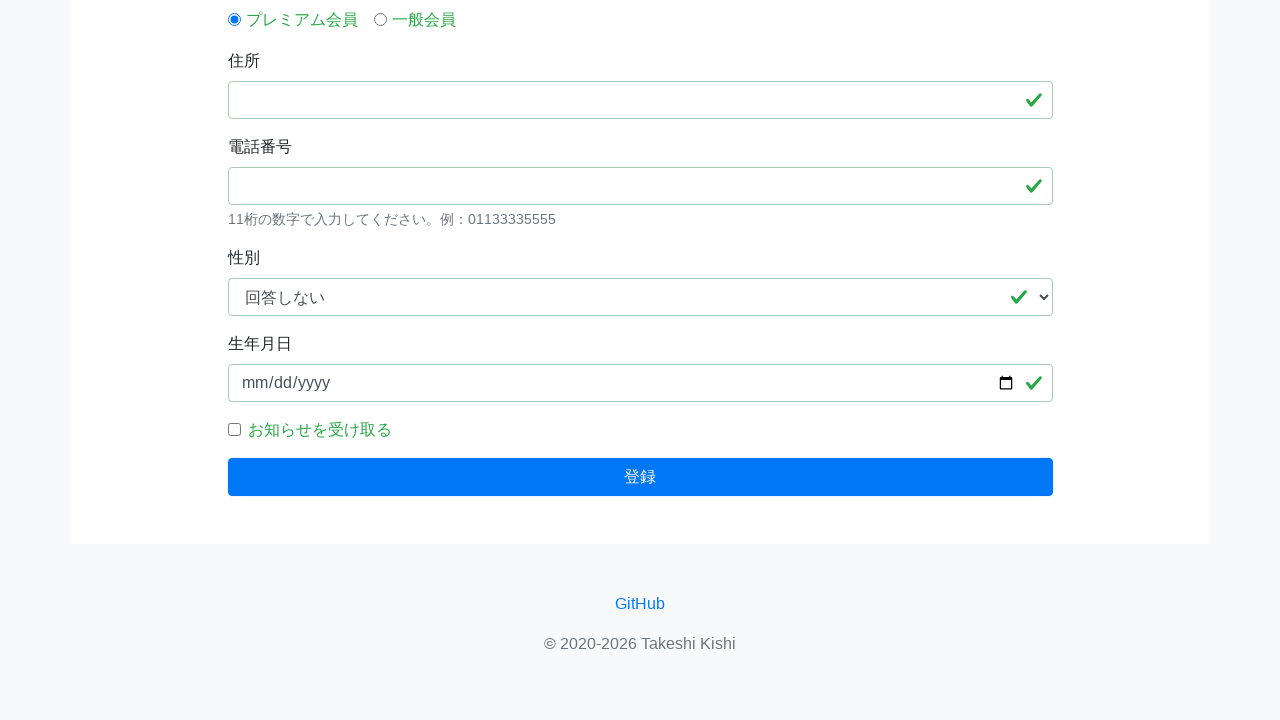

Clicked on email field validation message area at (640, 360) on #signup-form div >> internal:has-text="\u30e1\u30fc\u30eb\u30a2\u30c9\u30ec\u30b
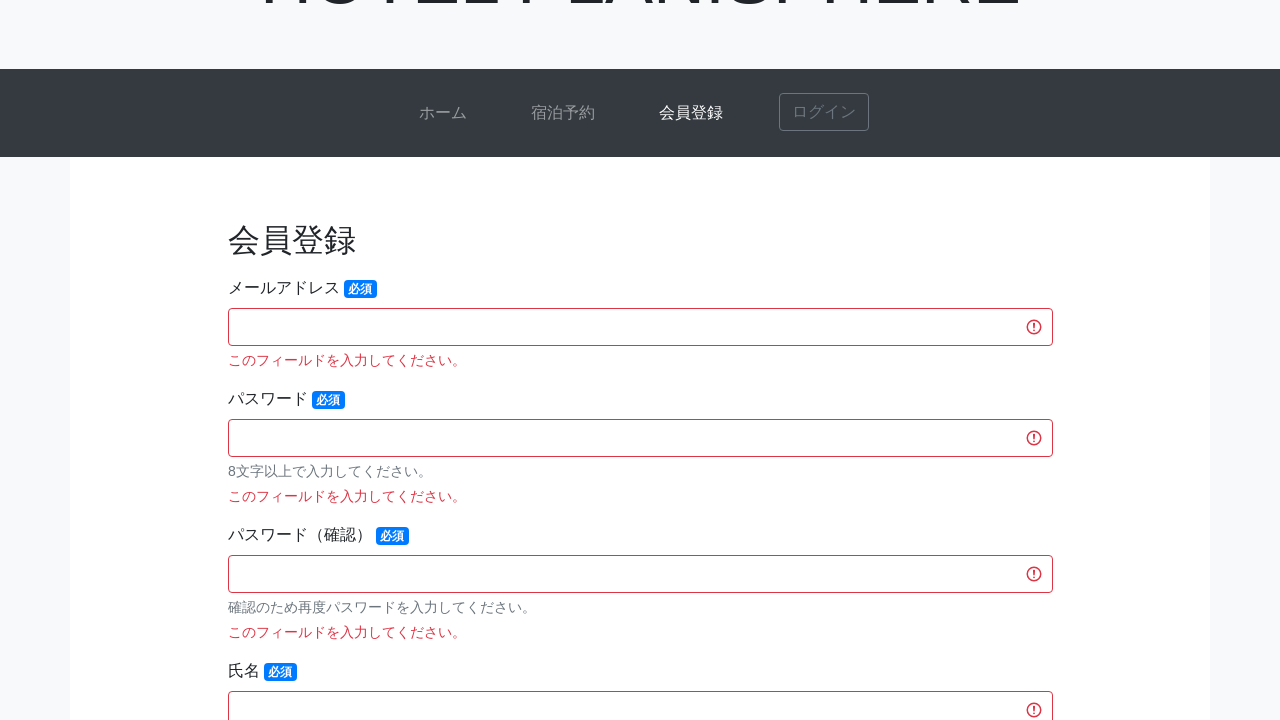

Right-clicked on email field validation message area at (640, 360) on #signup-form div >> internal:has-text="\u30e1\u30fc\u30eb\u30a2\u30c9\u30ec\u30b
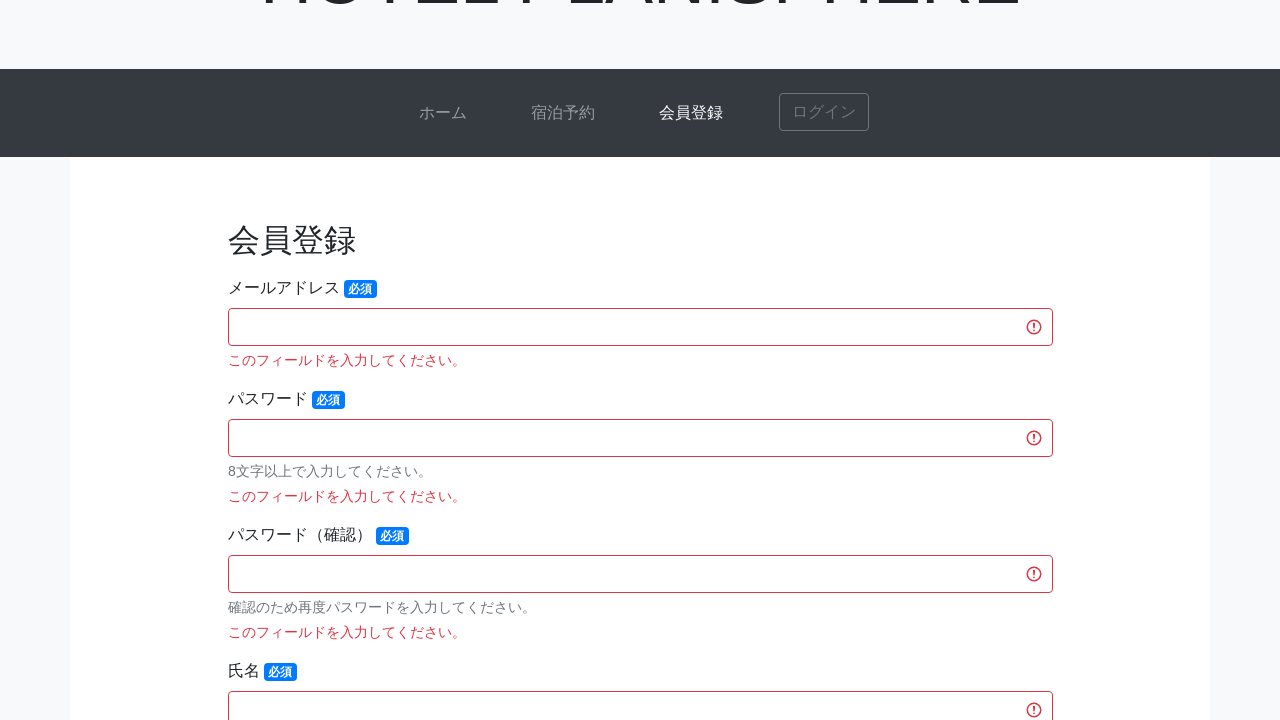

Clicked on email field validation message area again at (640, 360) on #signup-form div >> internal:has-text="\u30e1\u30fc\u30eb\u30a2\u30c9\u30ec\u30b
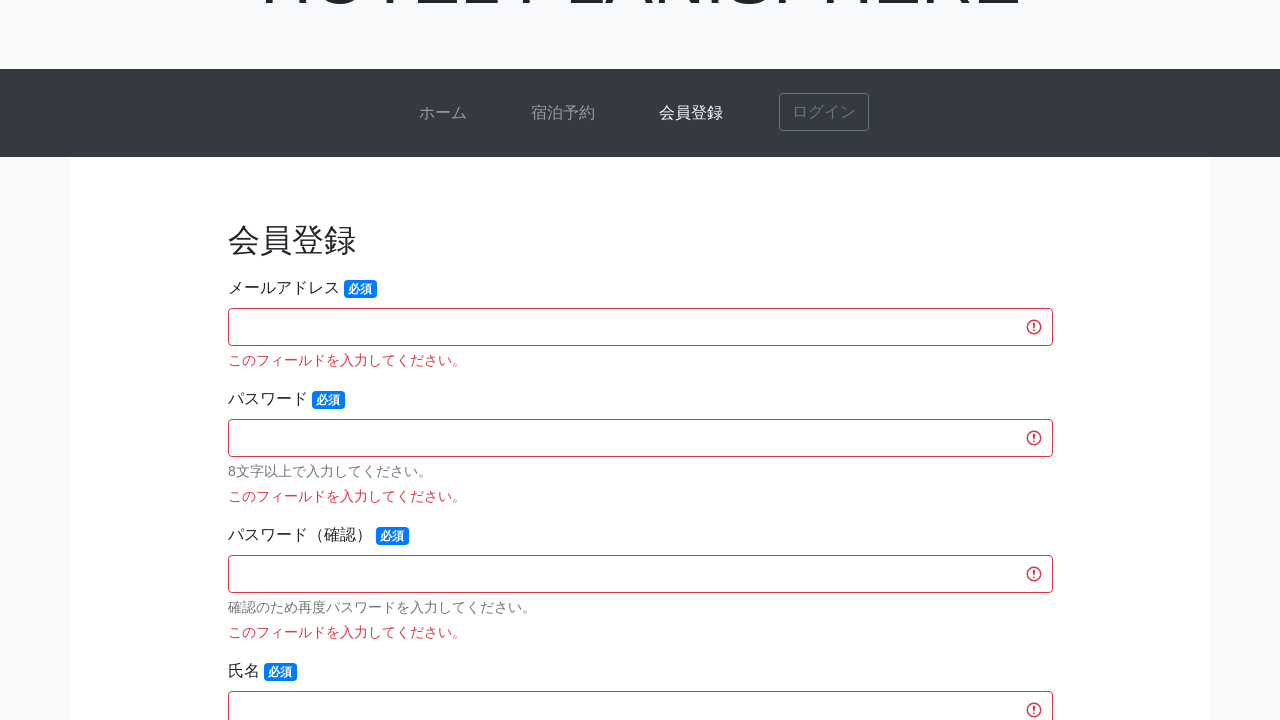

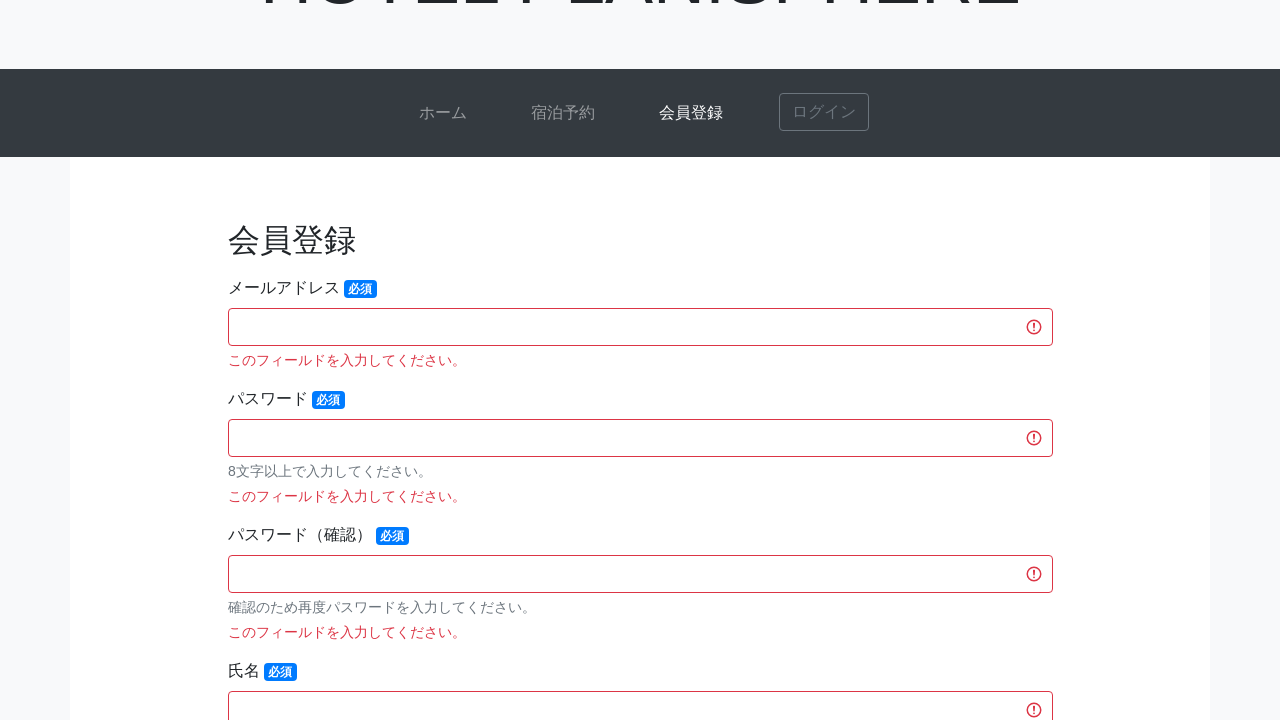